Tests dropdown selection functionality by selecting "Monday" from a dropdown menu on the LambdaTest Selenium playground page.

Starting URL: https://www.lambdatest.com/selenium-playground/select-dropdown-demo

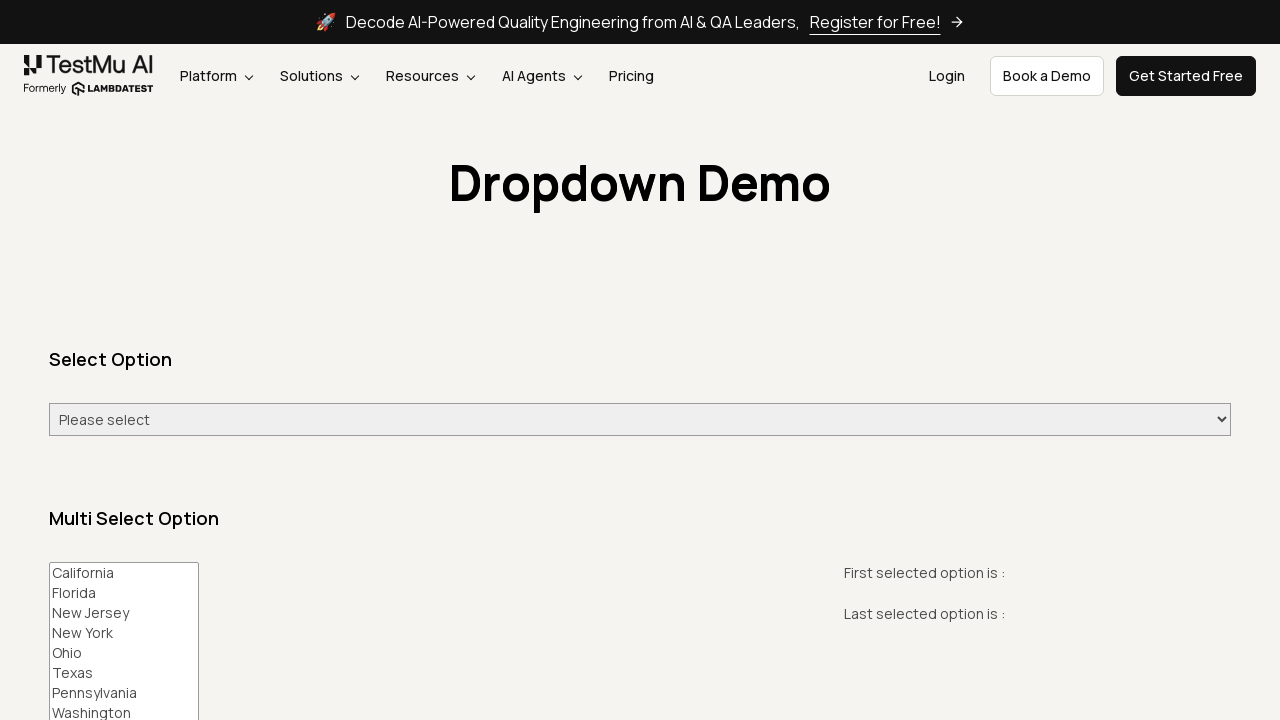

Selected 'Monday' from the dropdown menu on //select[@id='select-demo']
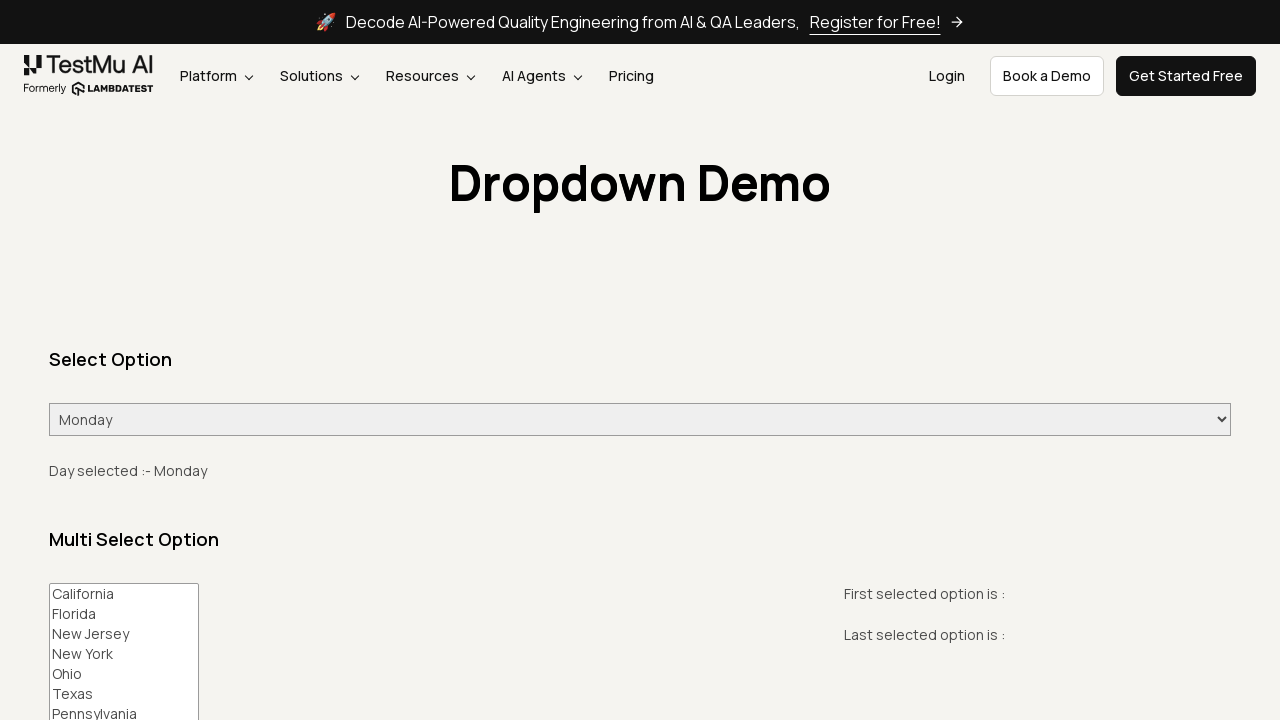

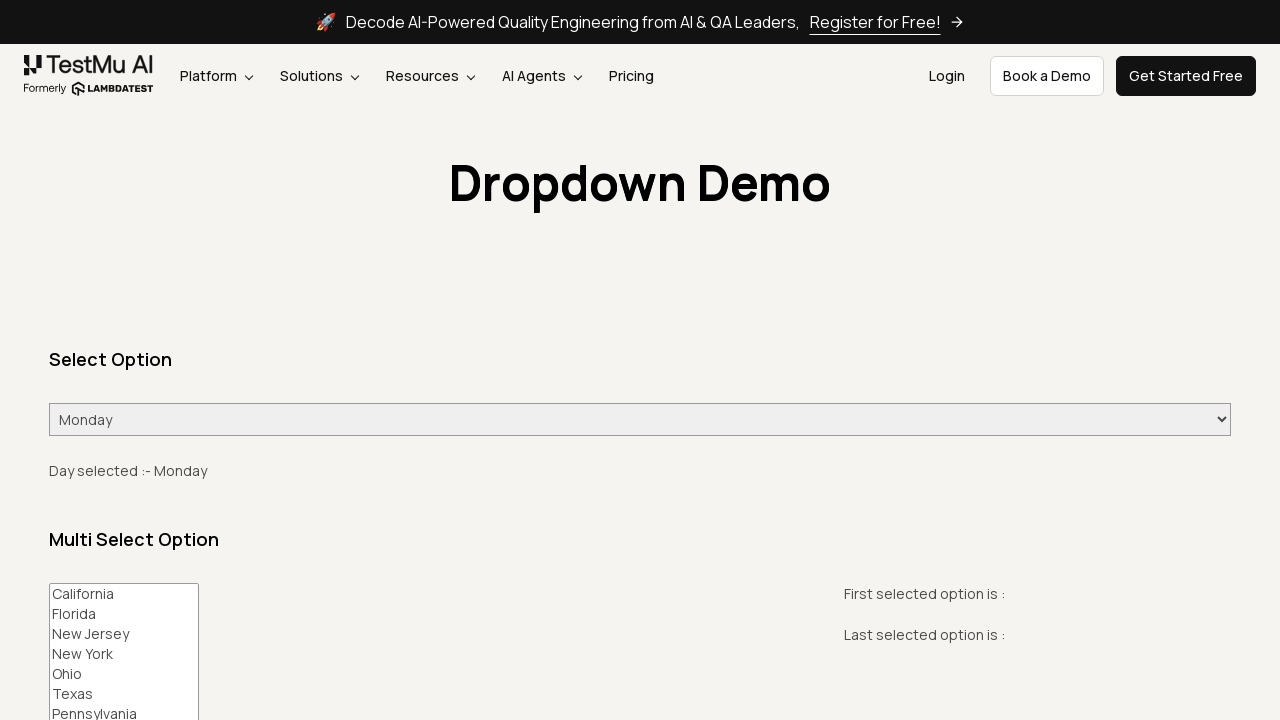